Tests the "Learn more" (Saiba mais) link and fills out the contact/signup form with company information

Starting URL: https://app.pulsus.mobi/login

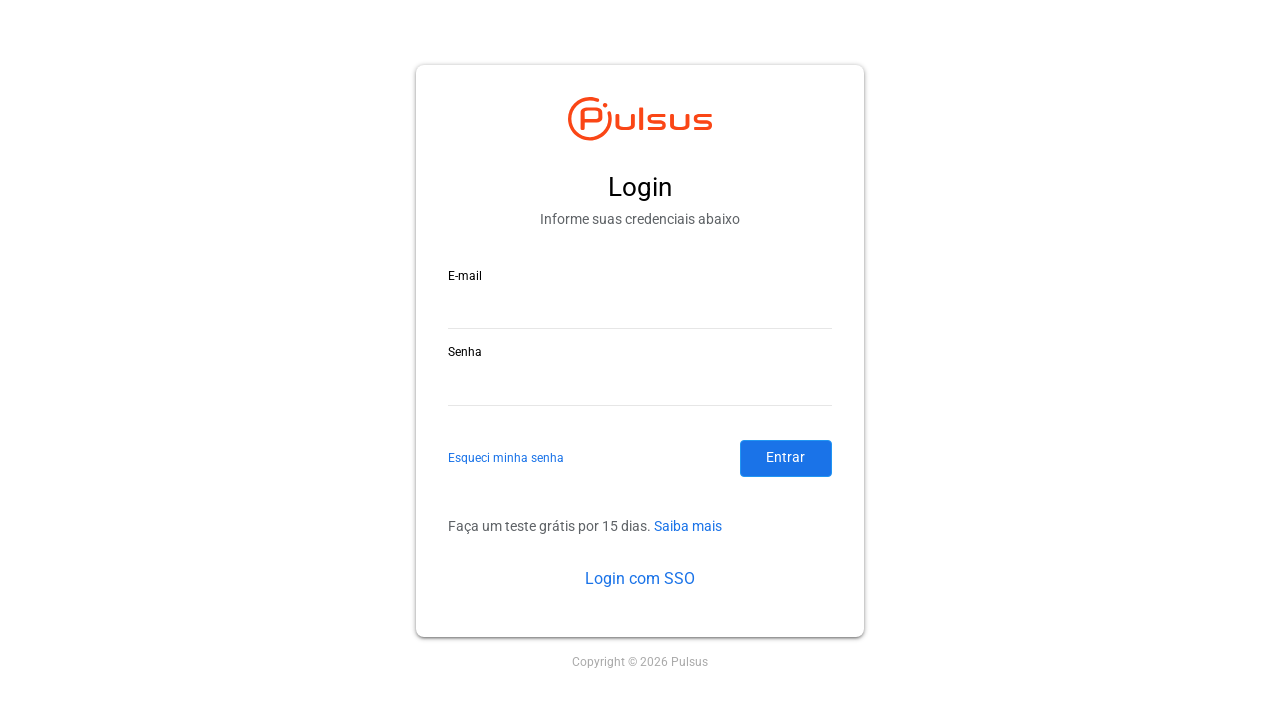

Clicked on 'Saiba mais' (Learn more) link at (688, 526) on a:has-text('Saiba mais')
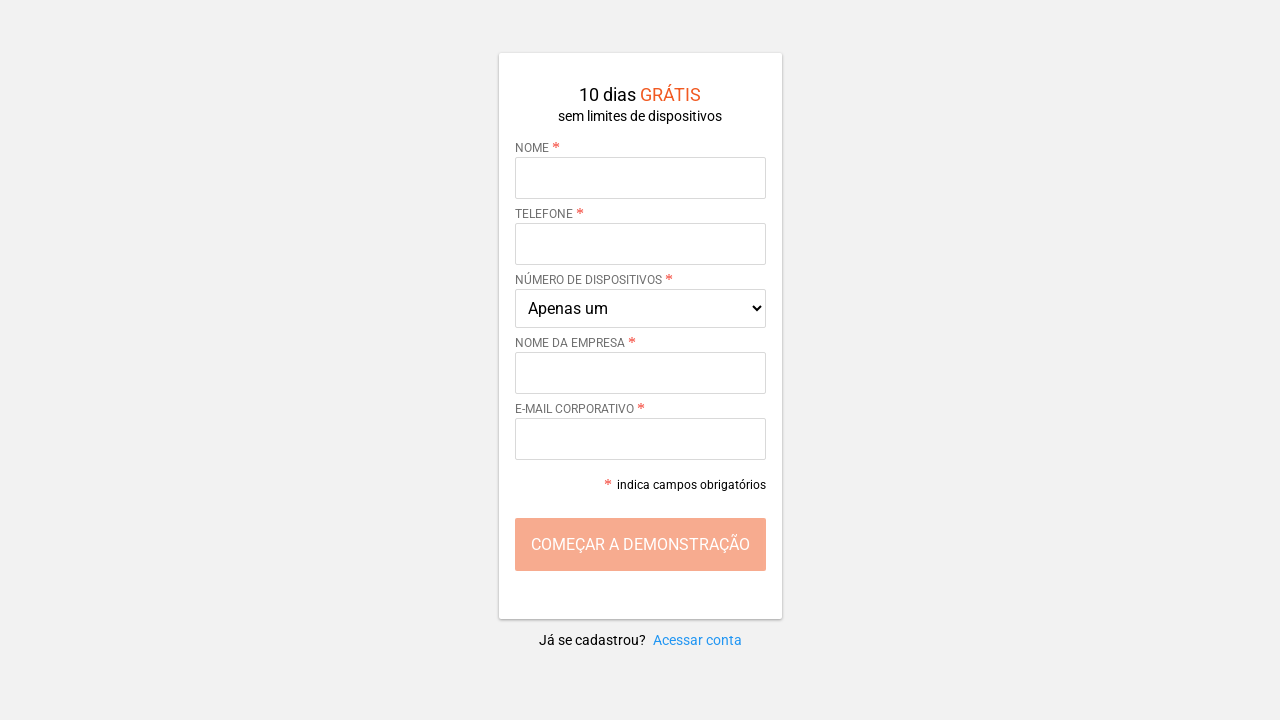

Filled administrator name field with 'Test Administrator' on #administrator_tenant_name
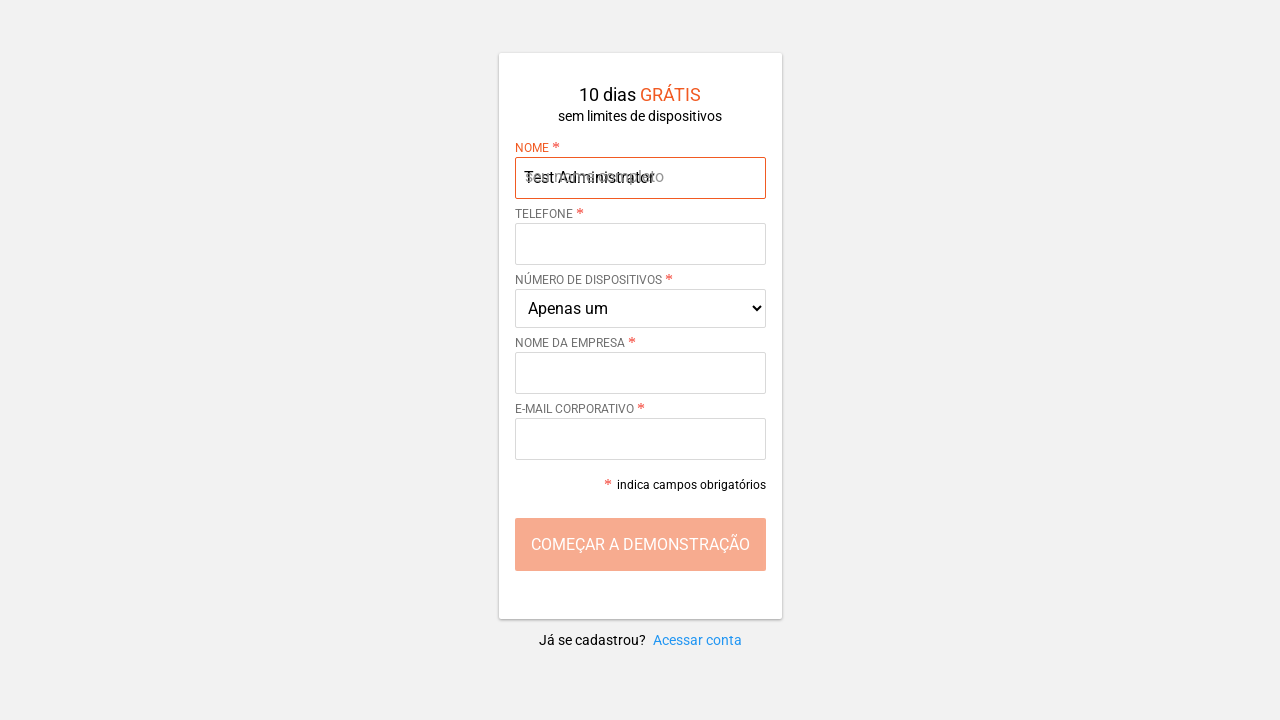

Filled phone number field with '11987654321' on #signup_info_phone
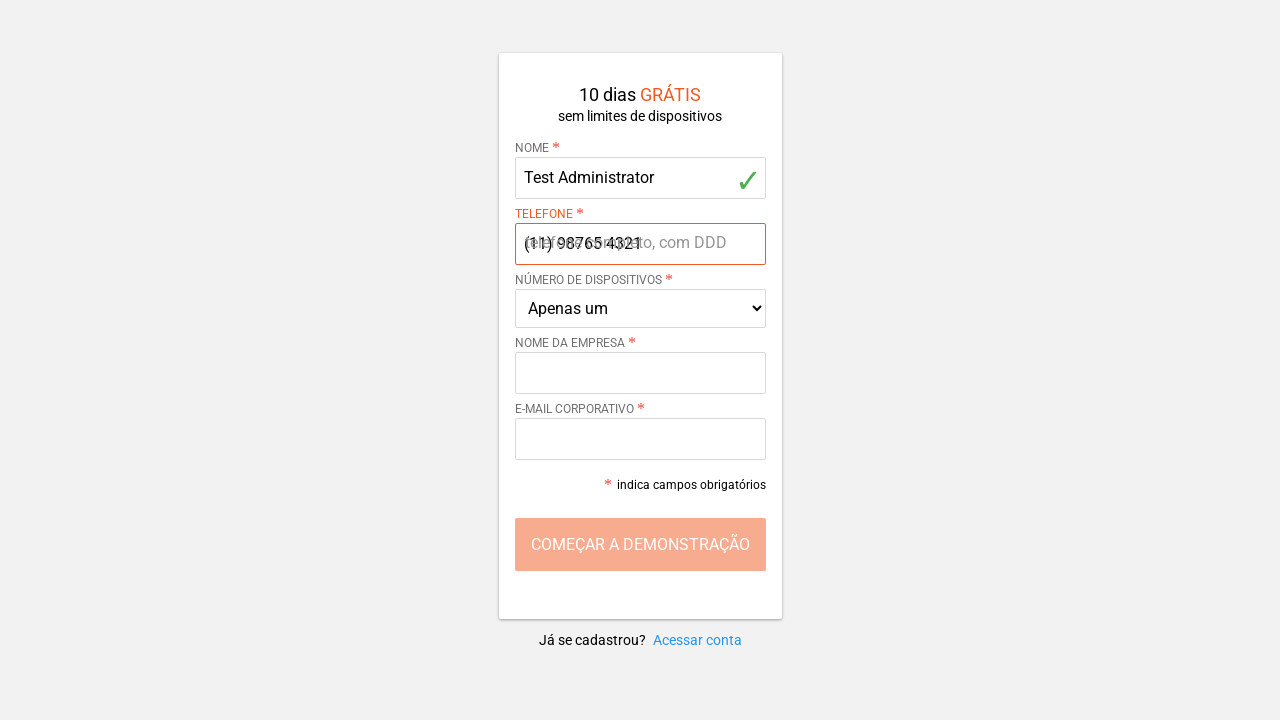

Selected 'Entre 30 e 50' from device count dropdown on #signup_info_device_count_tag
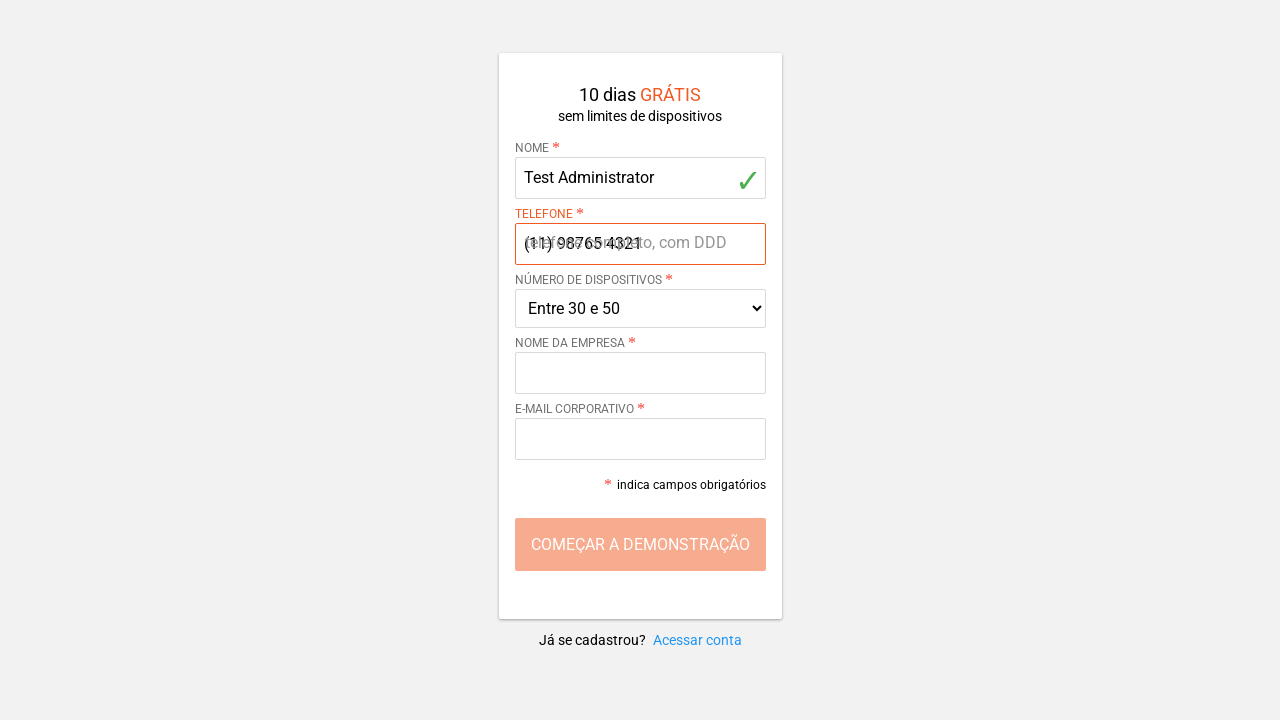

Filled company/tenant name field with 'Test Company' on #tenant_name
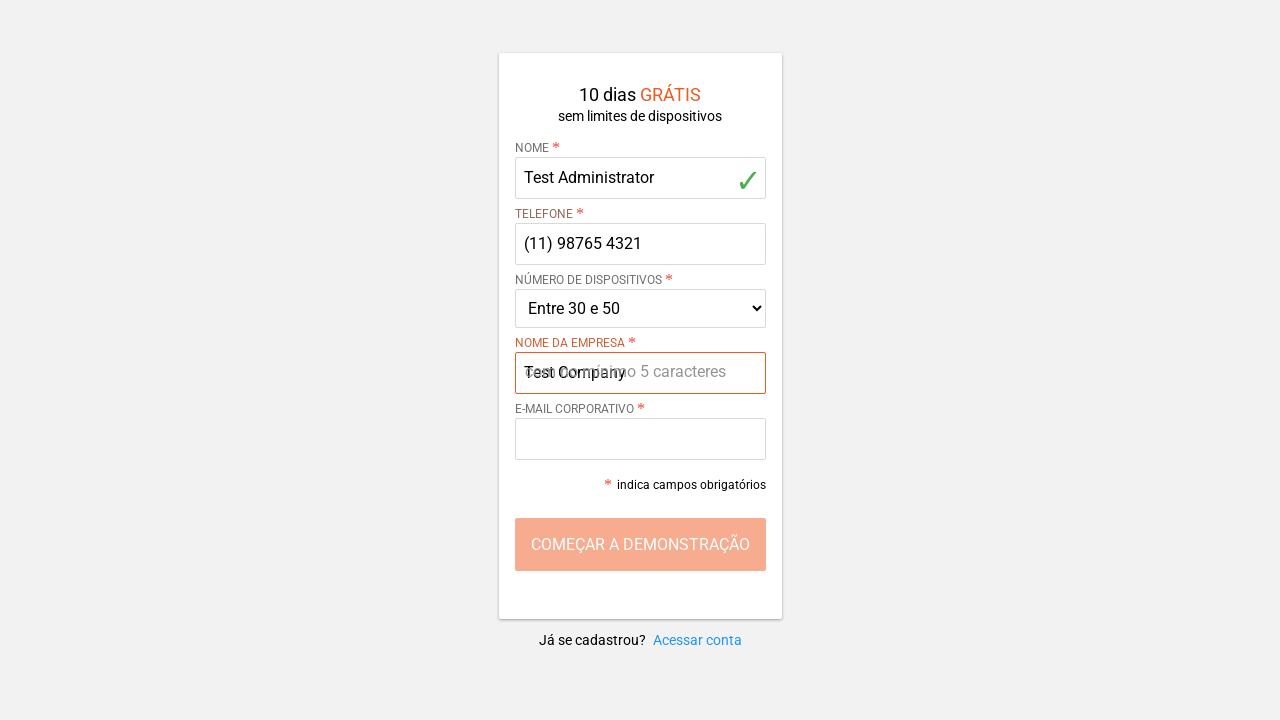

Filled administrator email field with 'admin@testcompany.com' on #administrator_email
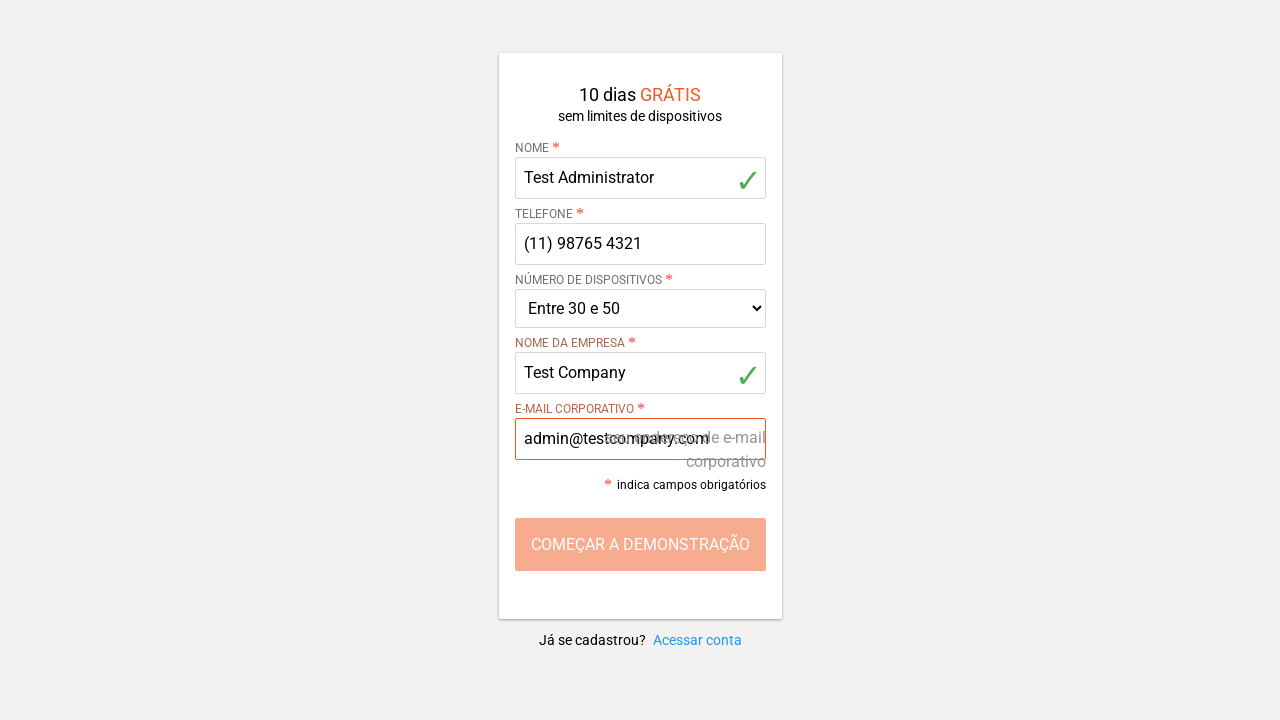

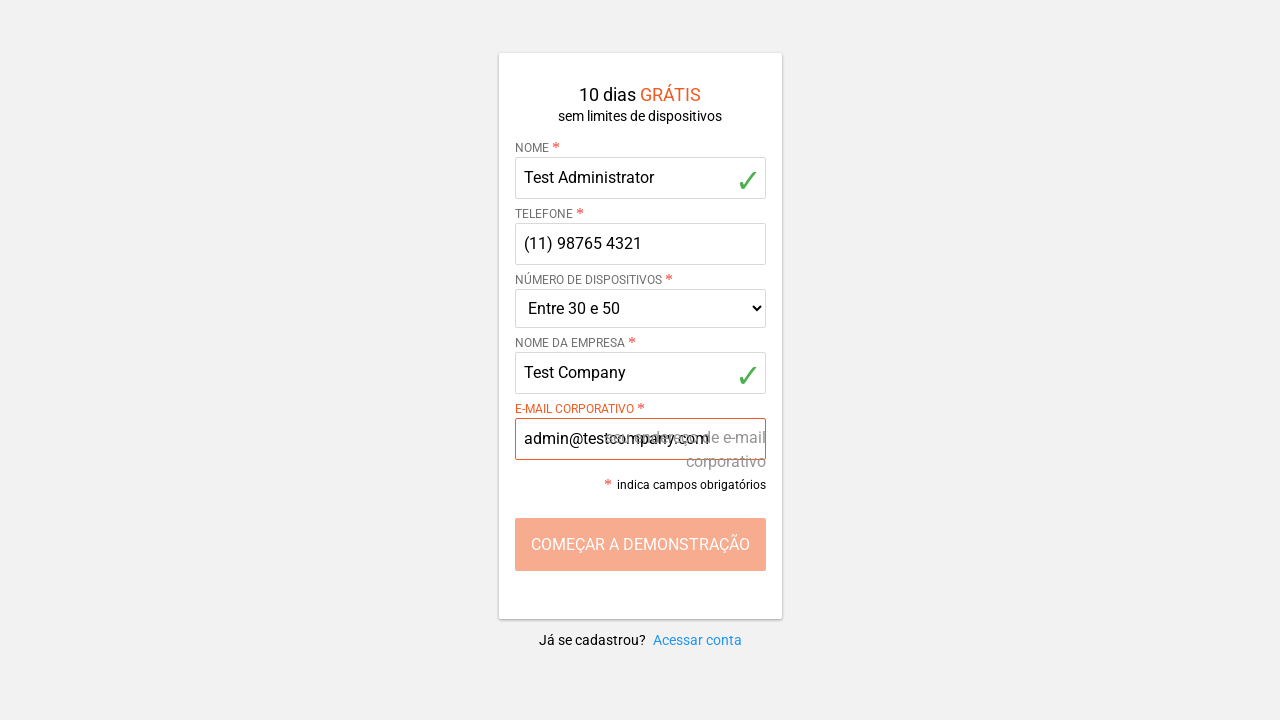